Tests handling an alert that appears after a 5-second delay

Starting URL: https://demoqa.com/alerts

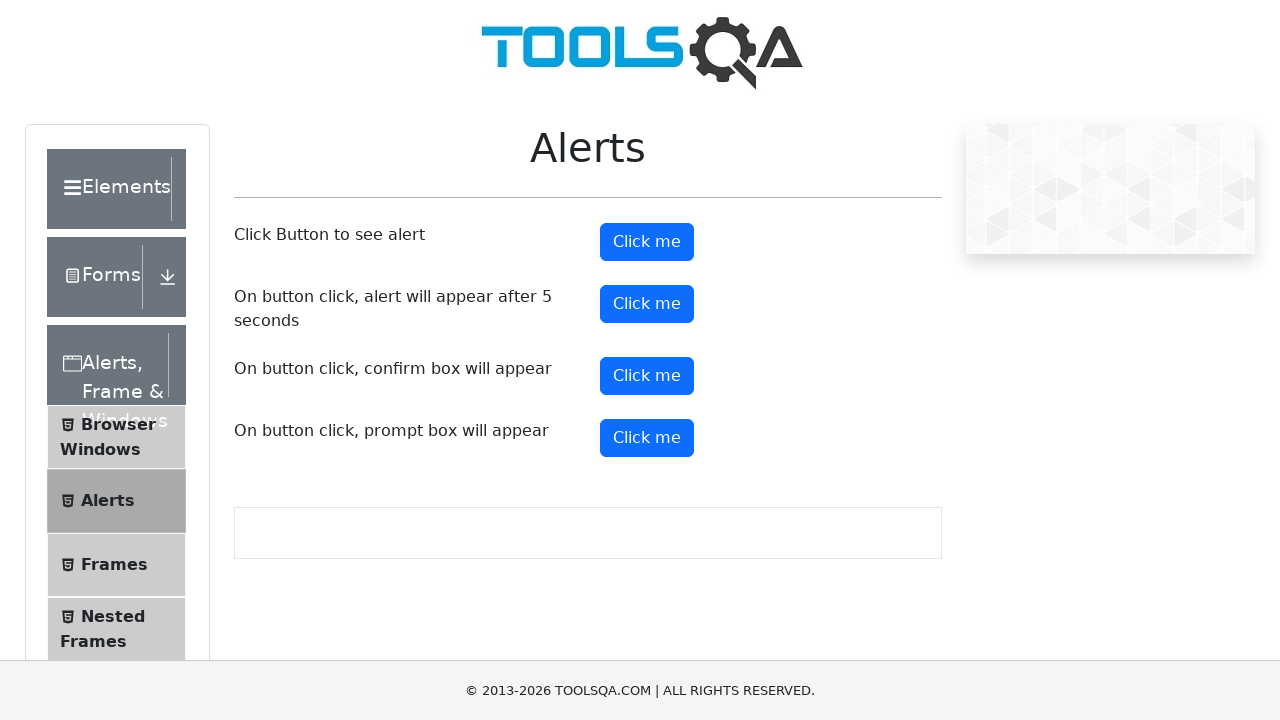

Waited for timer alert button to load
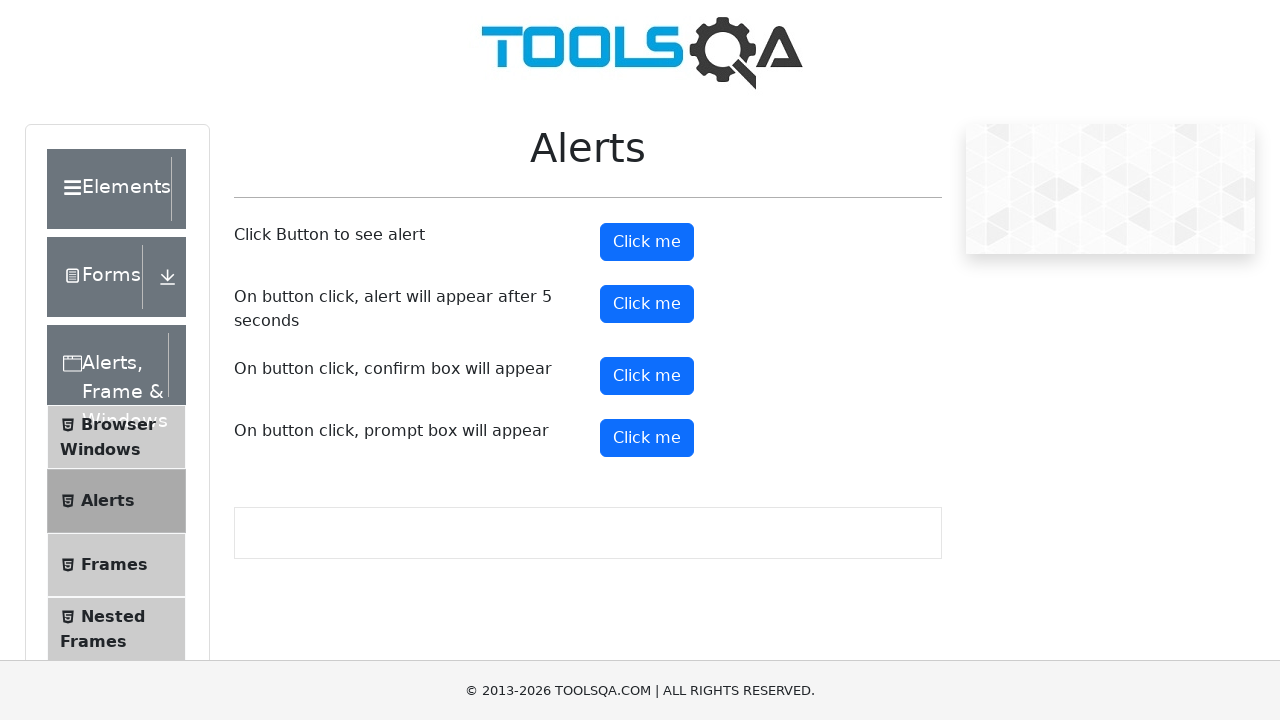

Set up dialog handler to automatically accept alerts
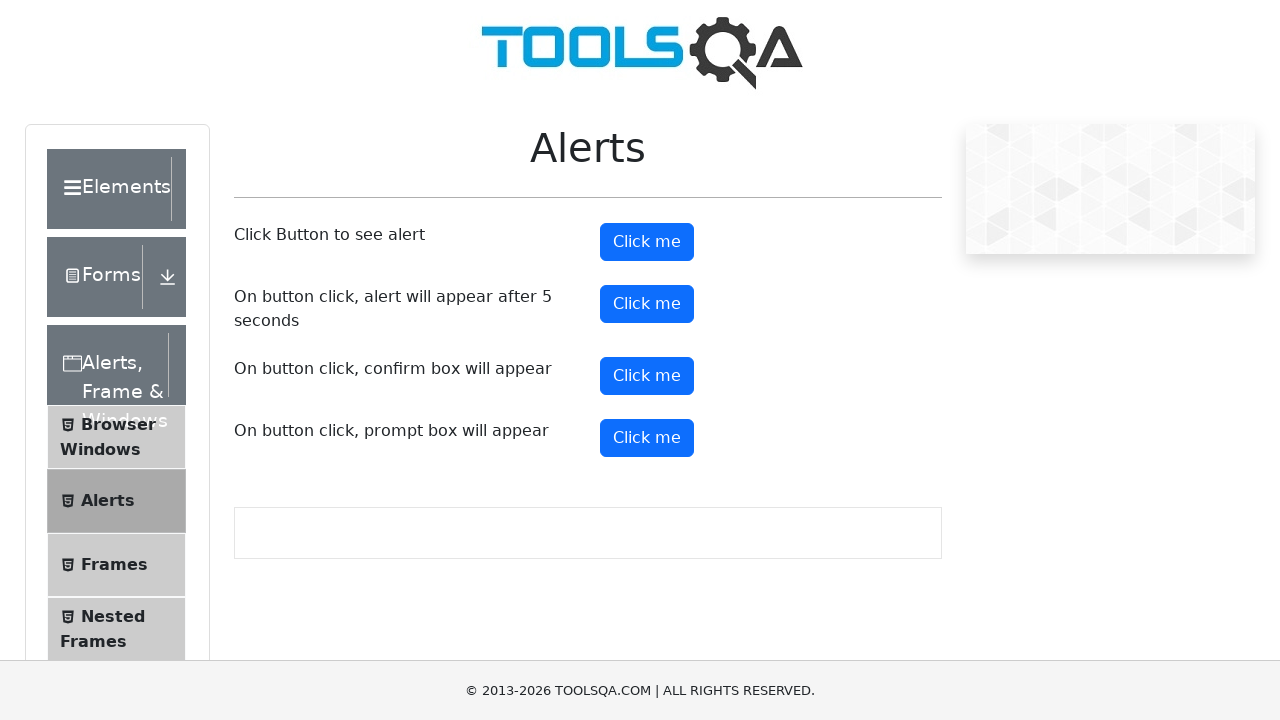

Clicked timer alert button to trigger delayed alert at (647, 304) on #timerAlertButton
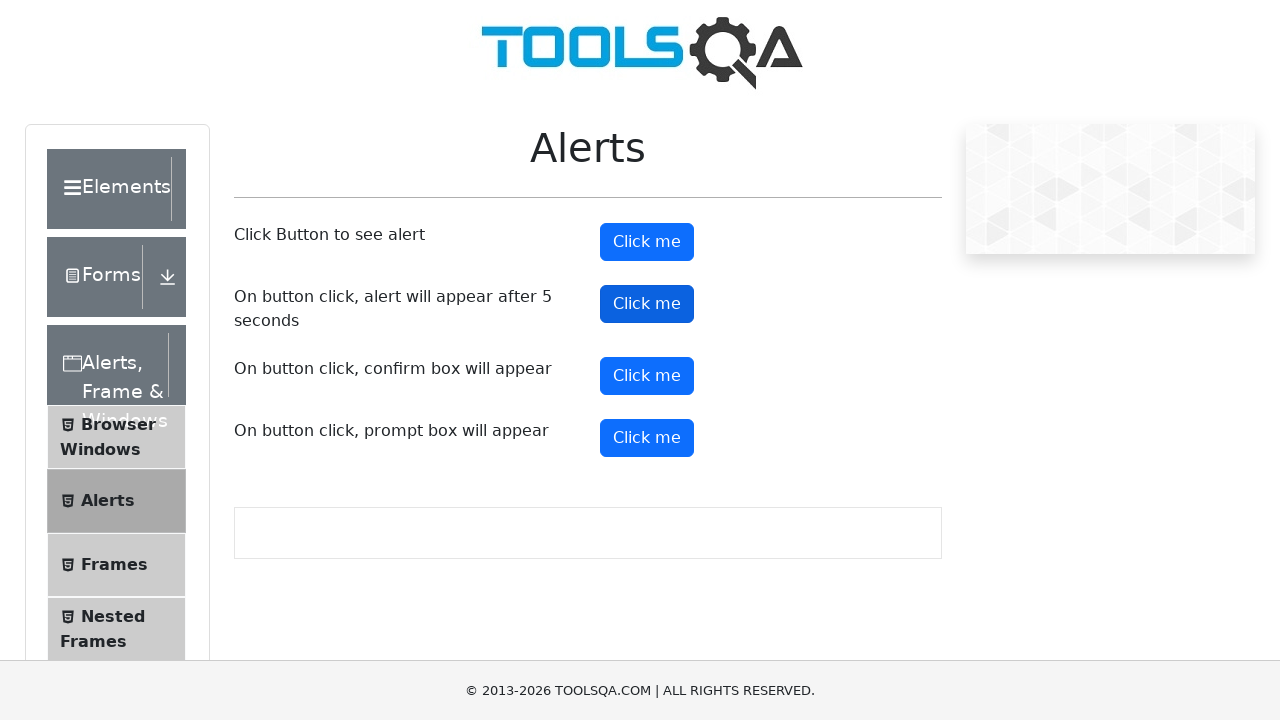

Waited 5.5 seconds for alert to appear and be handled
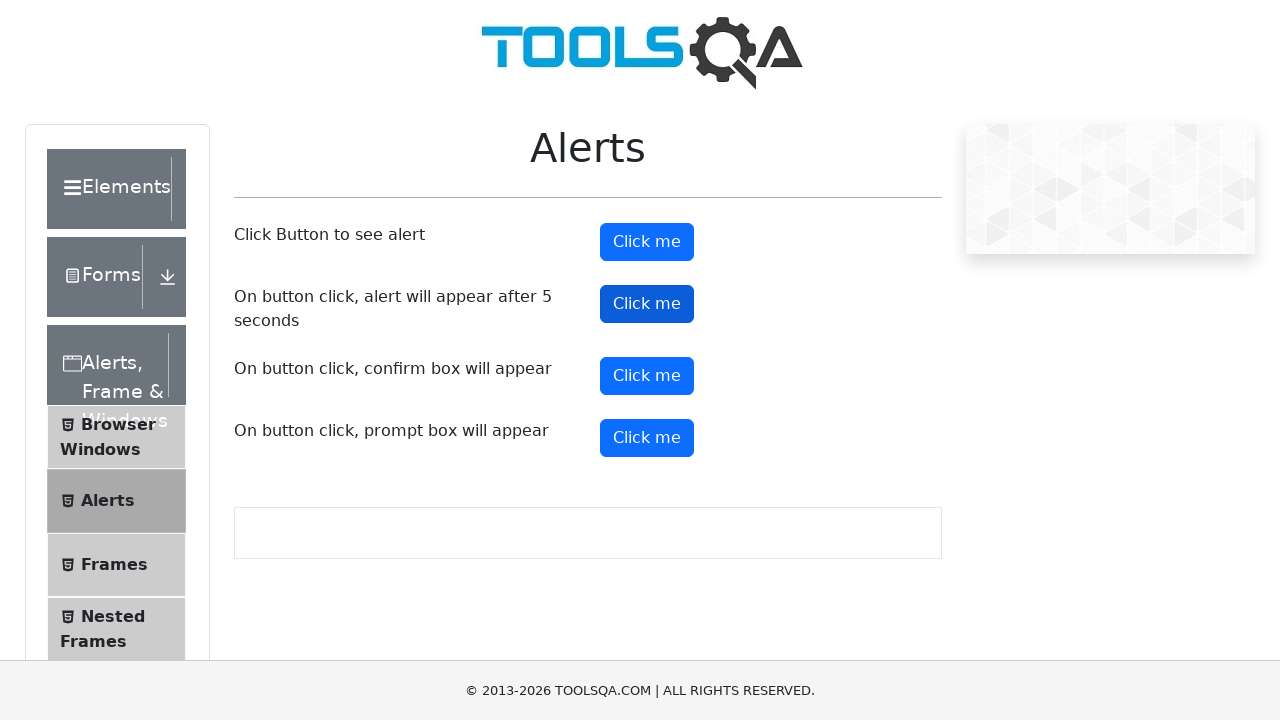

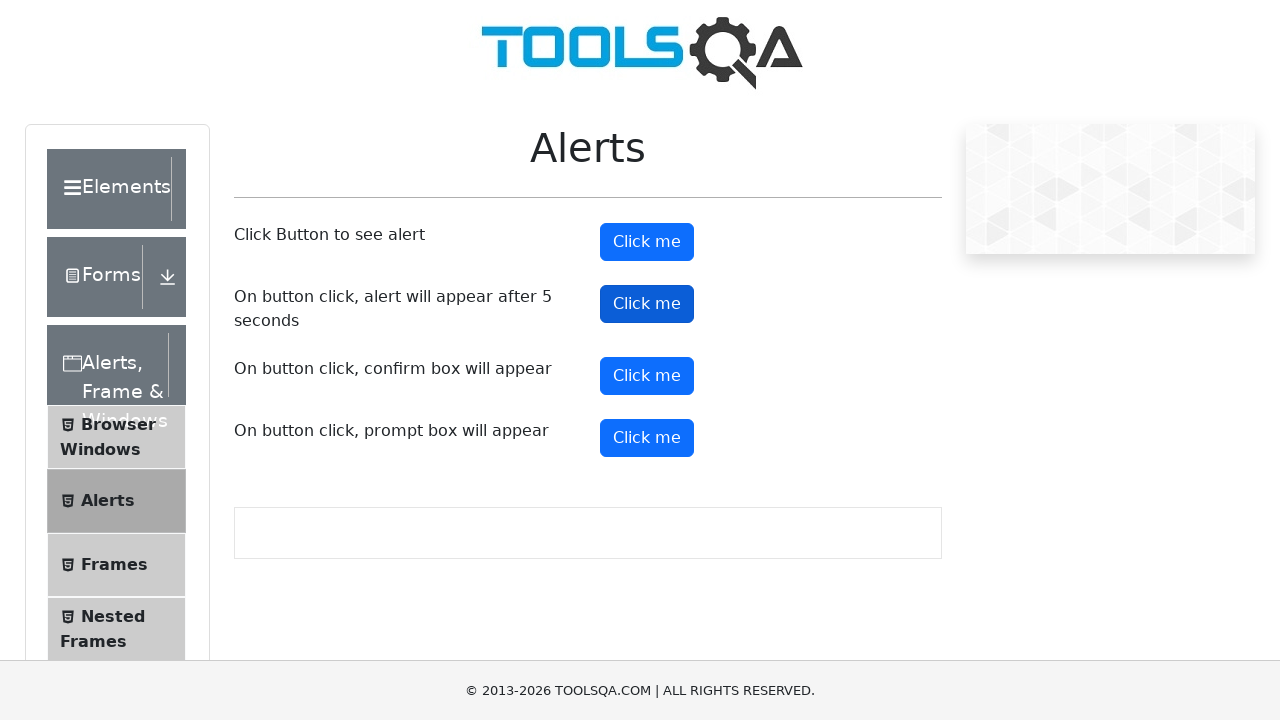